Tests jQuery UI custom dropdown by selecting different number options and verifying the selection

Starting URL: http://jqueryui.com/resources/demos/selectmenu/default.html

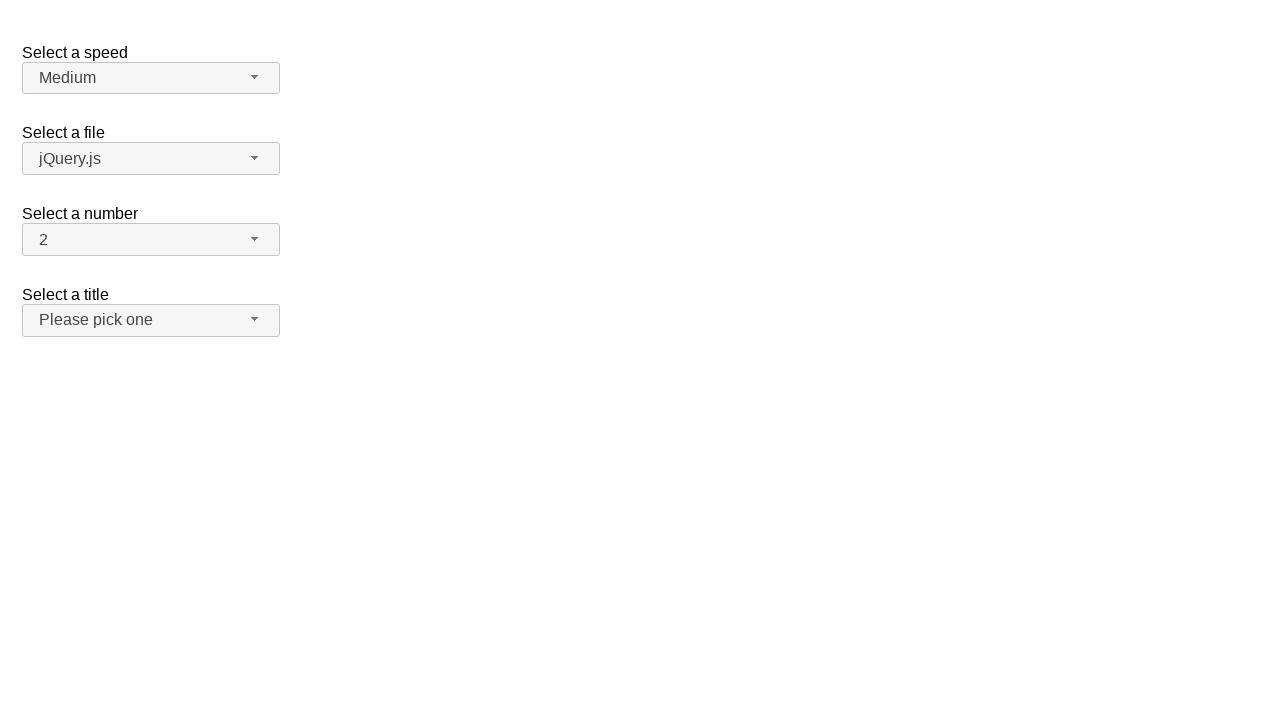

Clicked number dropdown button to open menu at (151, 240) on span#number-button
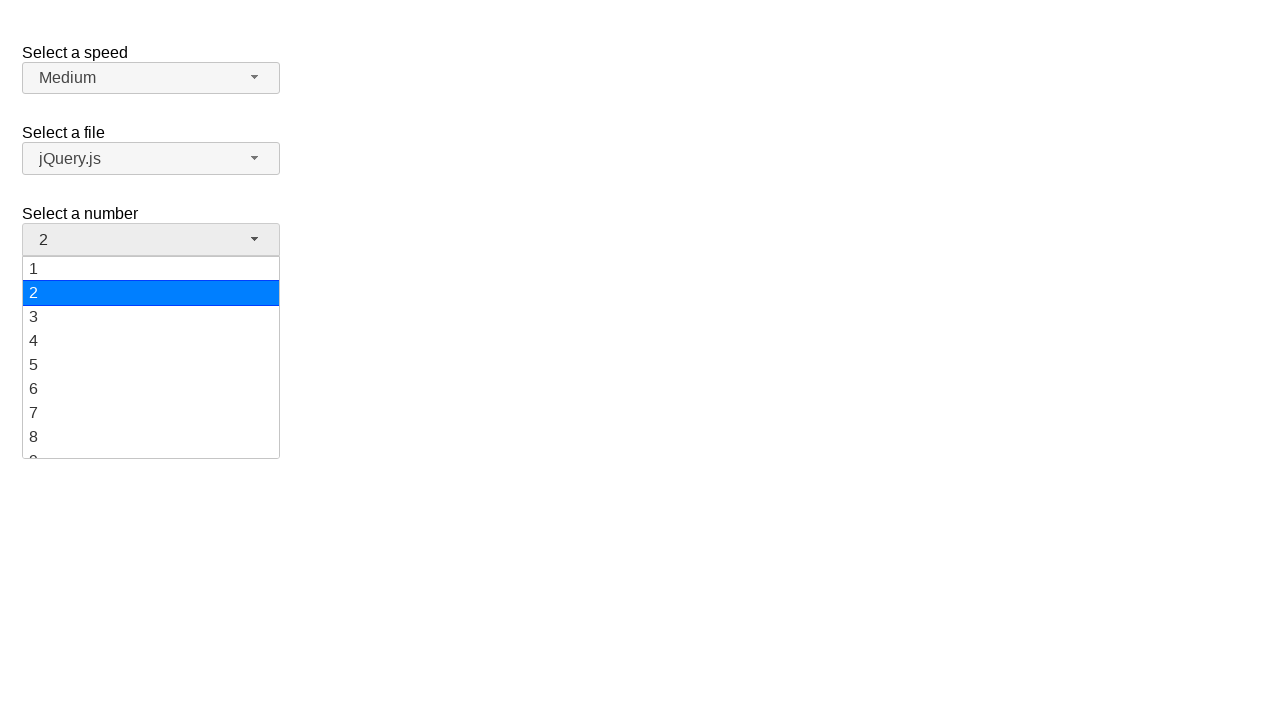

Number dropdown menu appeared
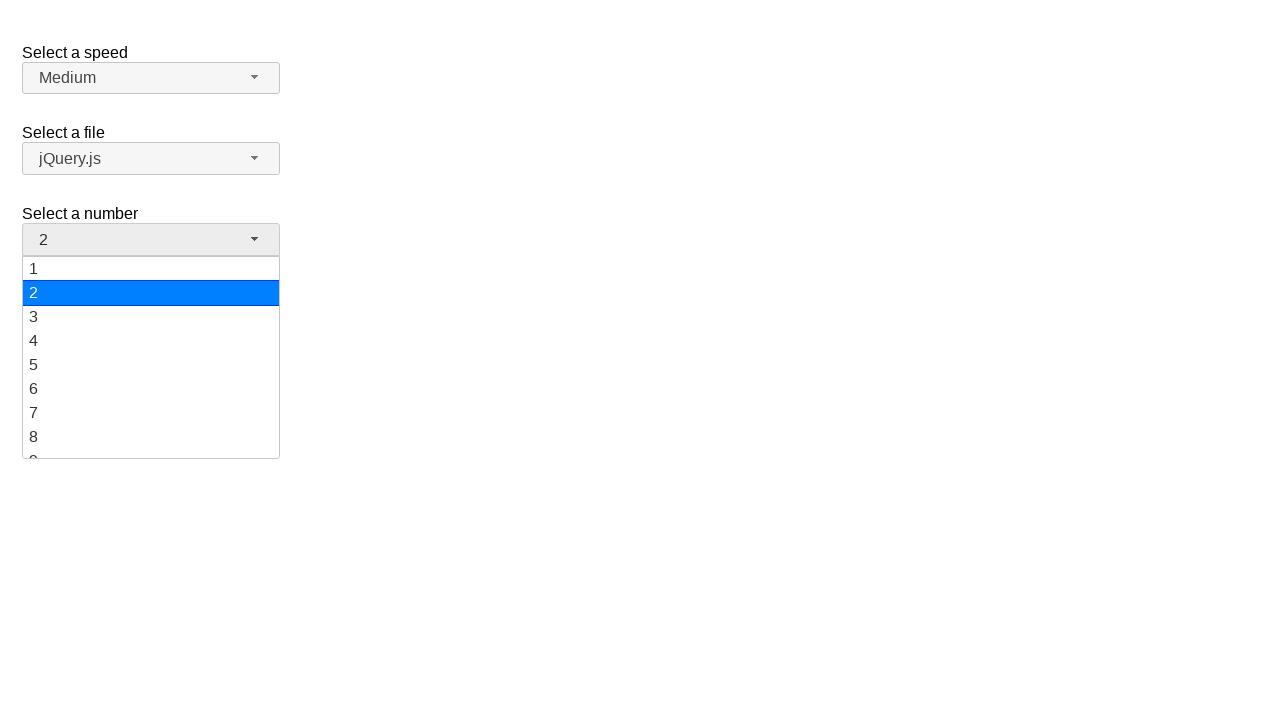

Selected option '10' from number dropdown at (151, 357) on ul#number-menu>li>div:has-text('10')
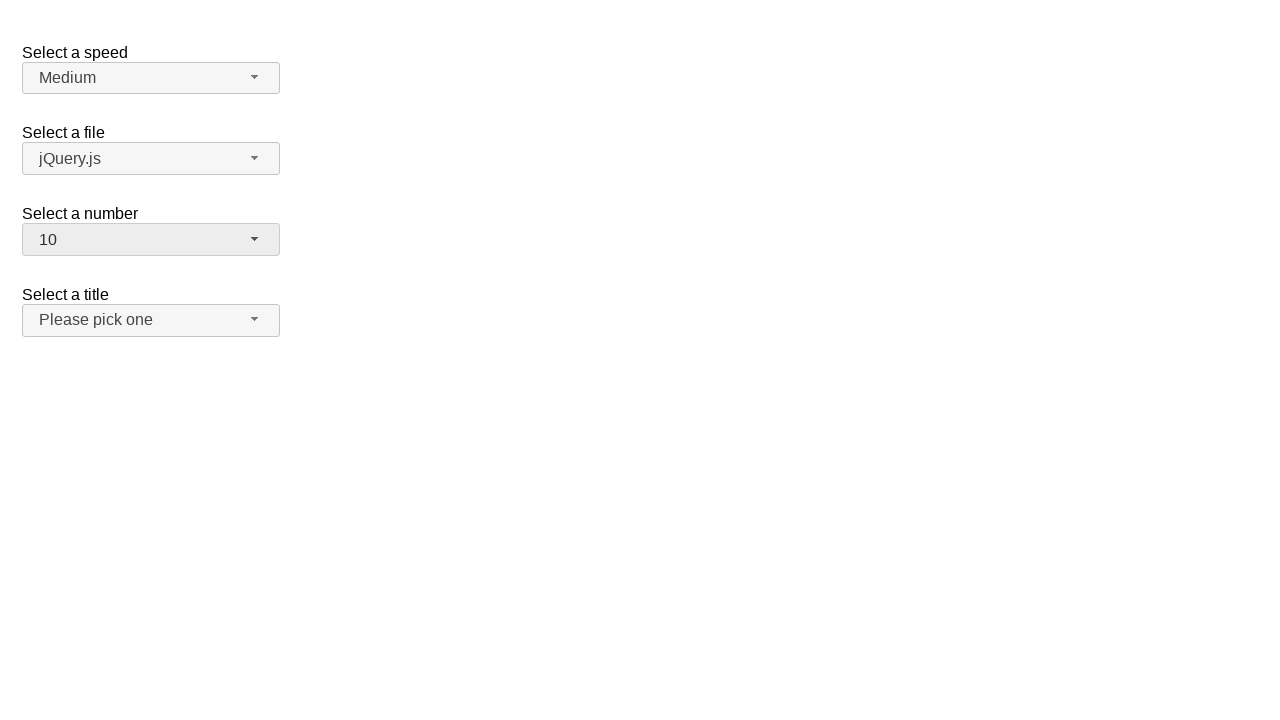

Verified that '10' is now selected in number dropdown
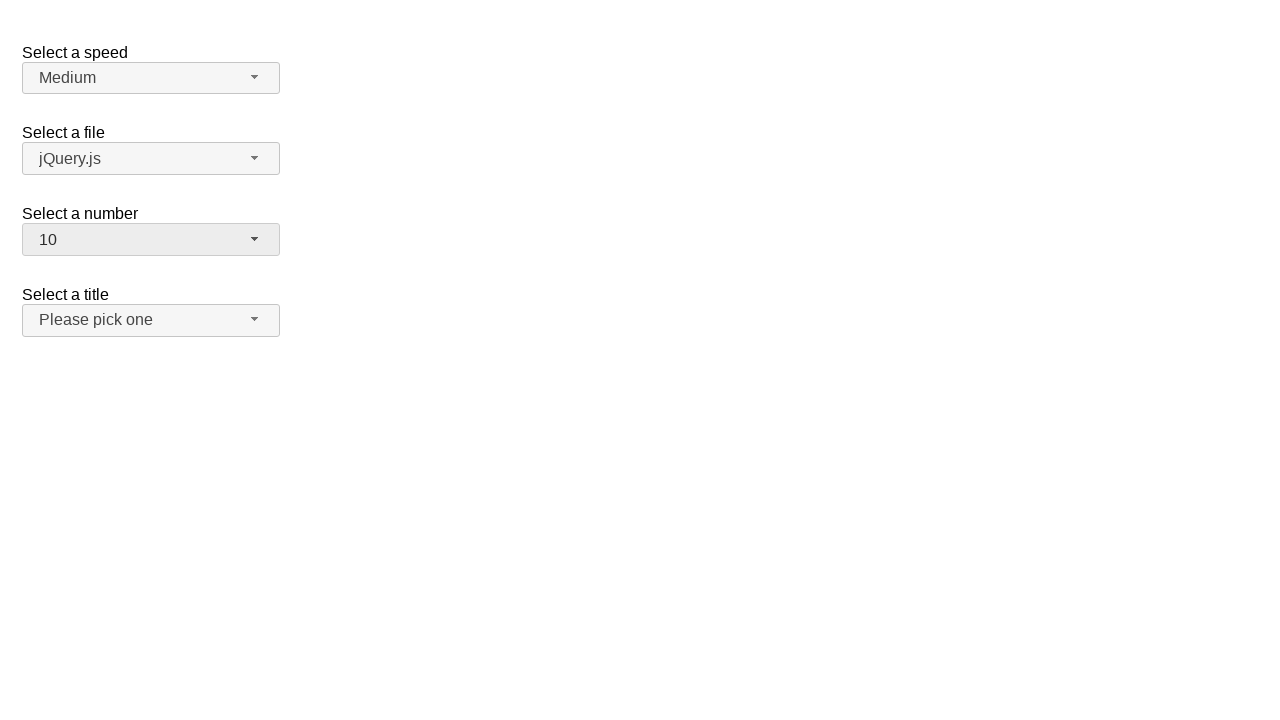

Clicked number dropdown button to open menu again at (151, 240) on span#number-button
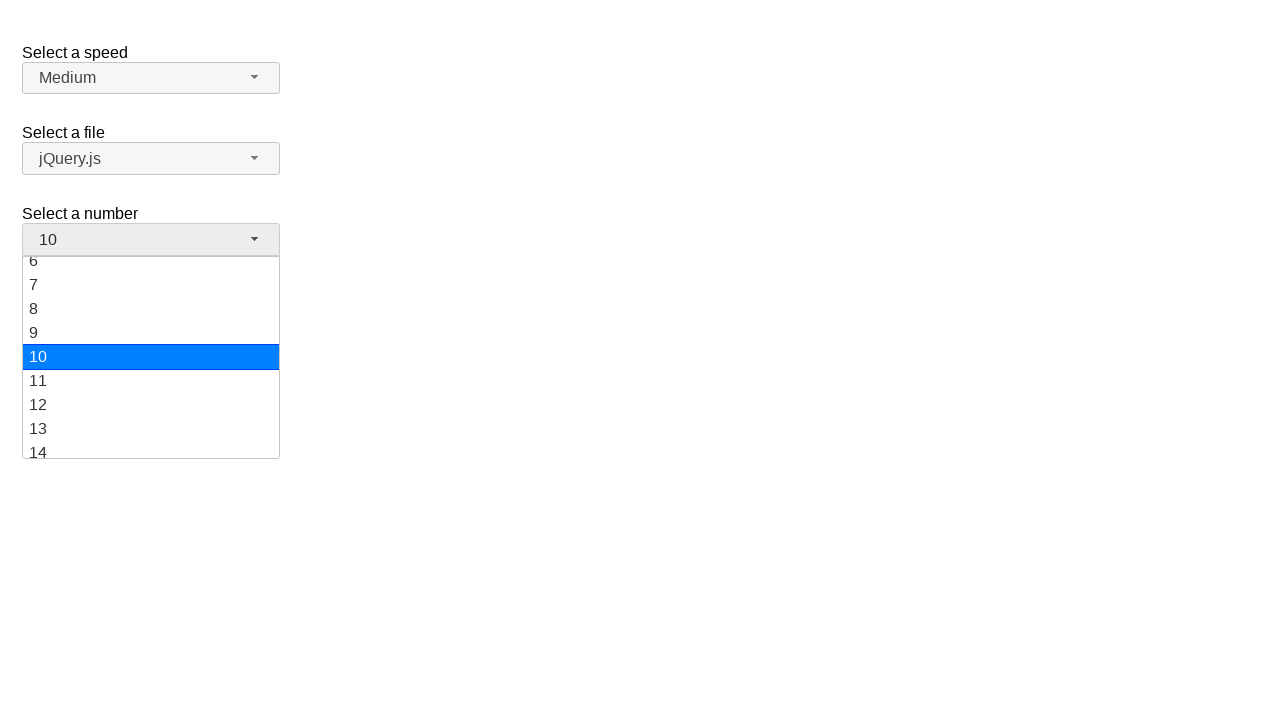

Number dropdown menu appeared again
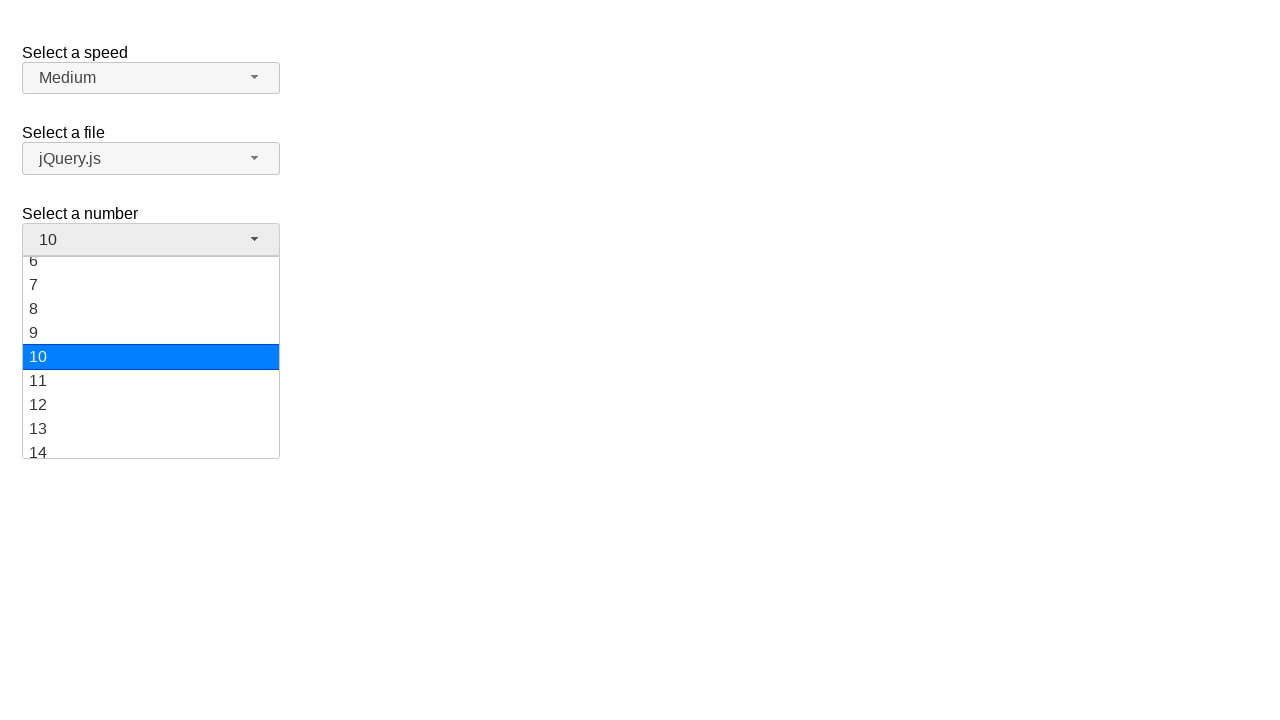

Selected option '19' from number dropdown at (151, 445) on ul#number-menu>li>div:has-text('19')
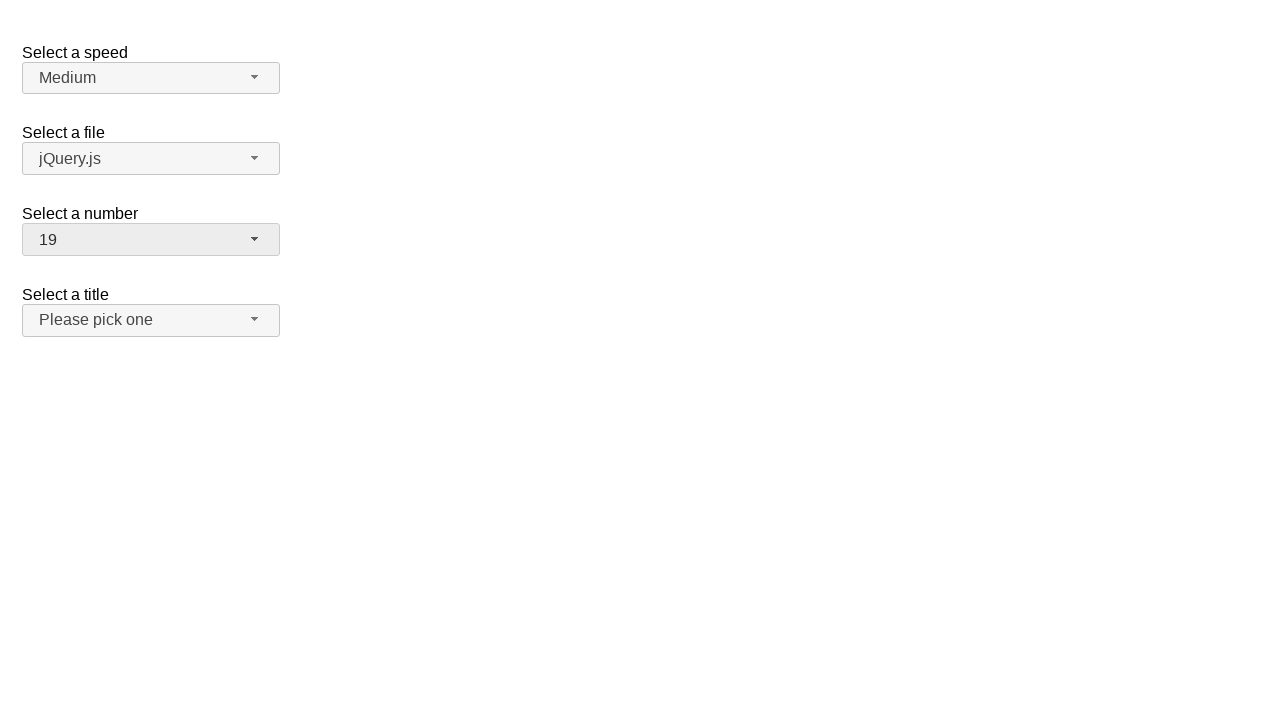

Verified that '19' is now selected in number dropdown
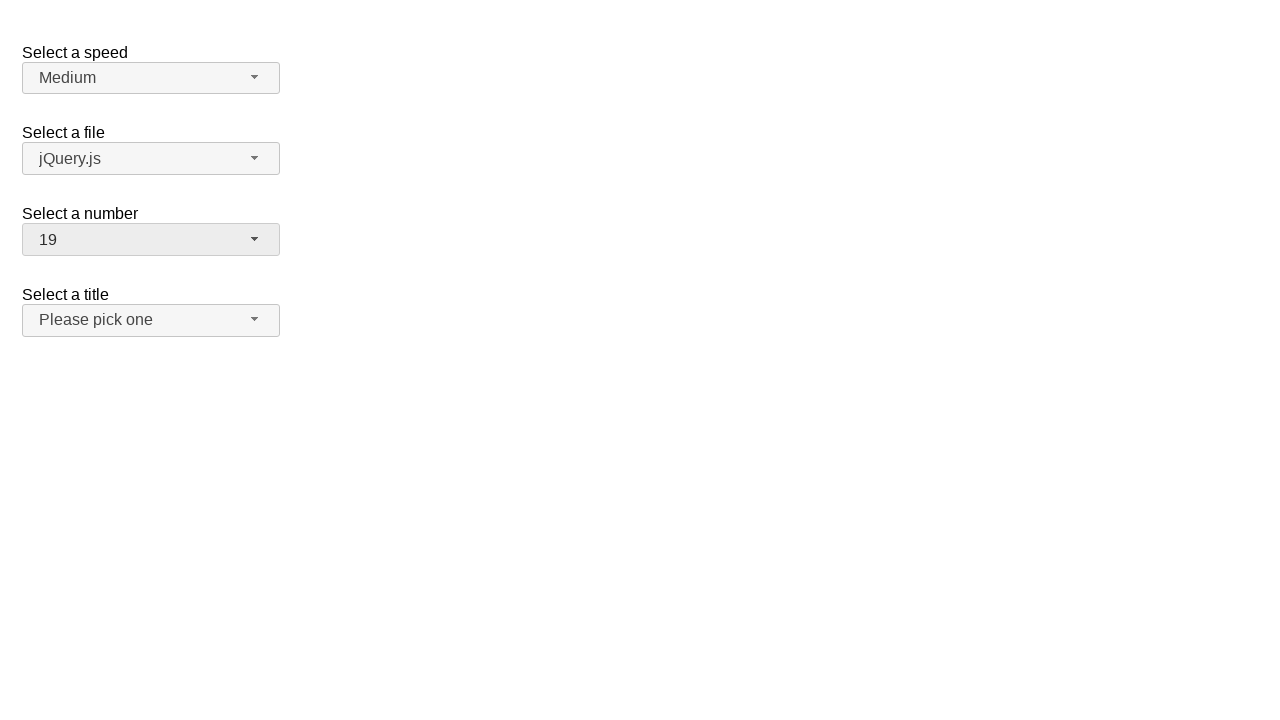

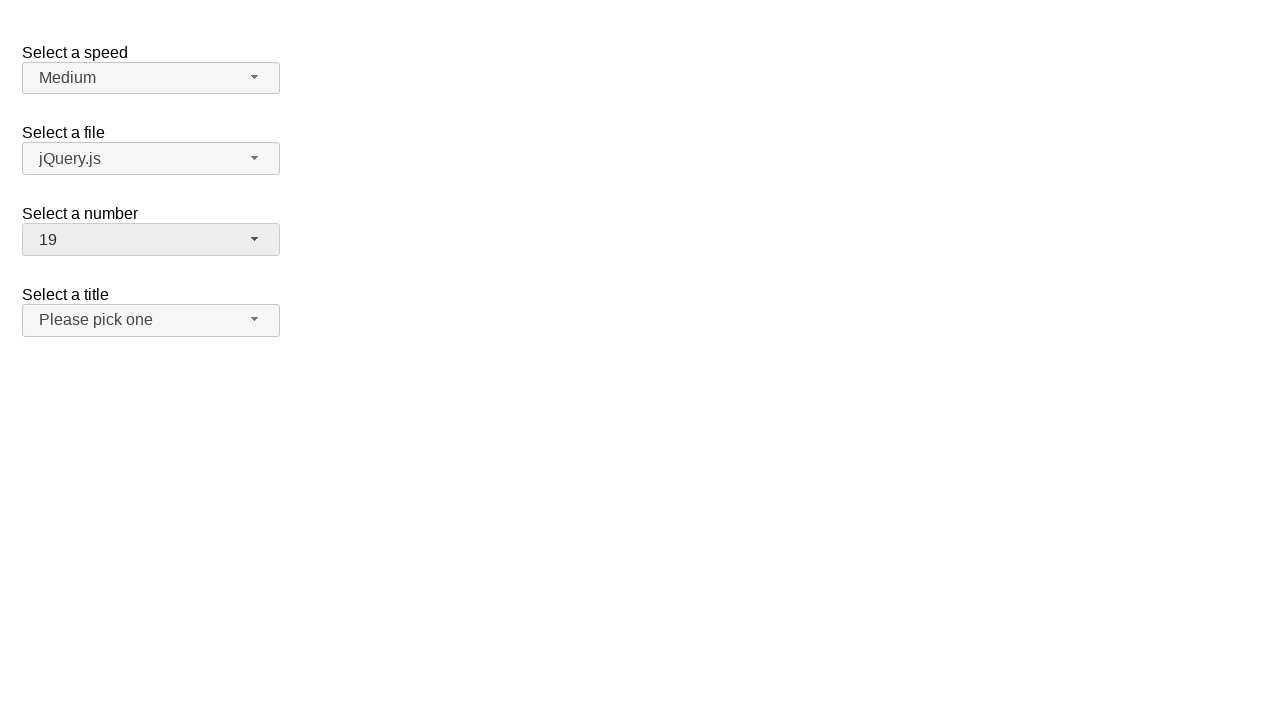